Tests the course search functionality on a university course query system by clicking to dismiss any overlay, entering a course name search term, and submitting the search to view results in a data table.

Starting URL: https://querycourse.ntust.edu.tw/querycourse/#/

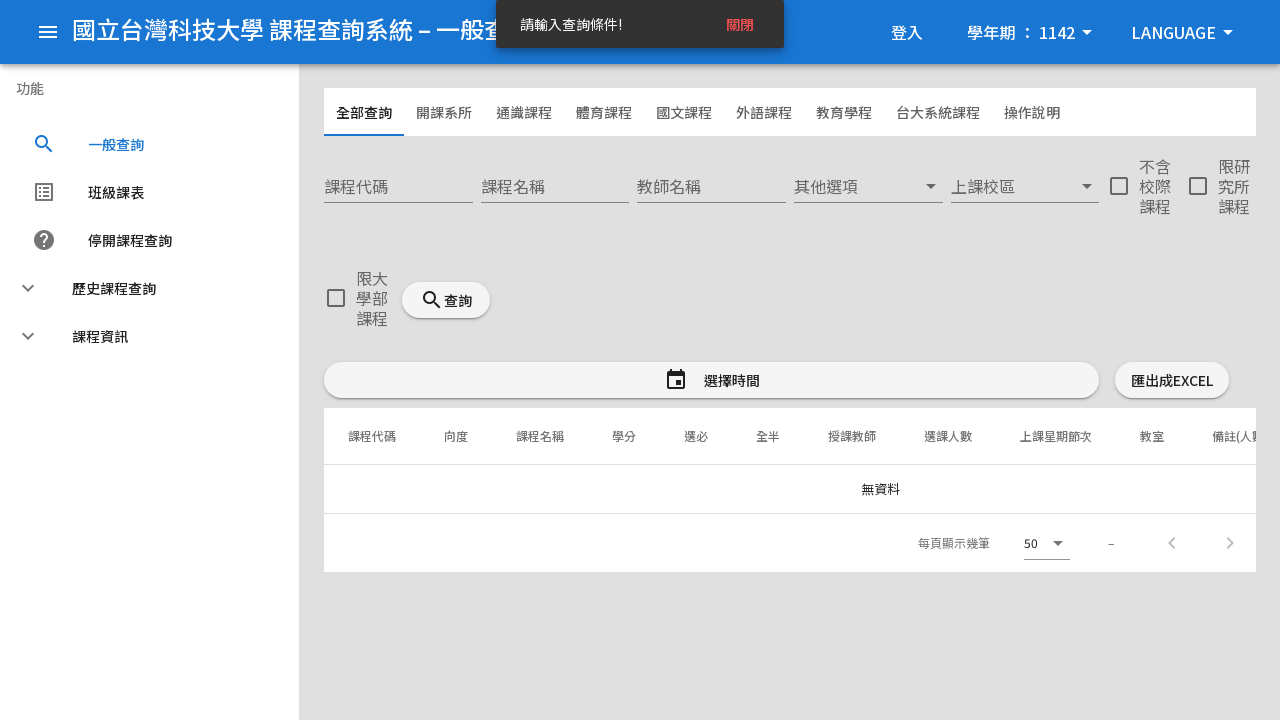

Set viewport size to 1000x900
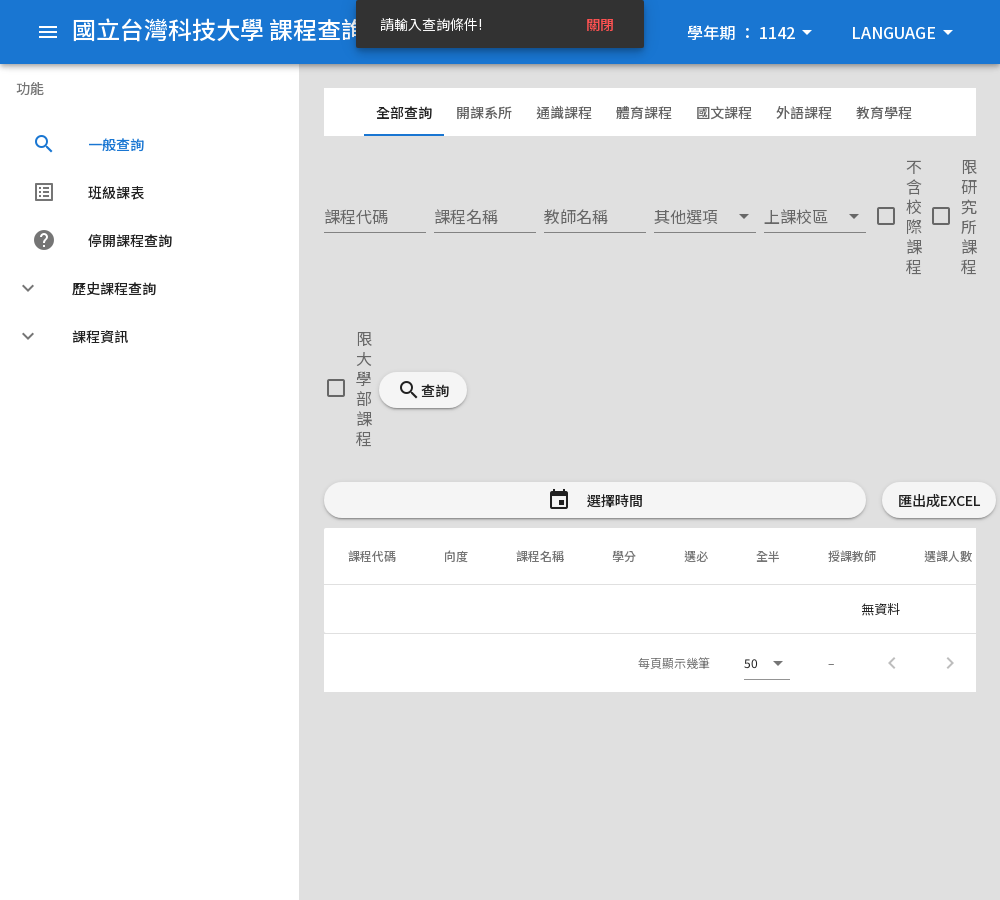

Waited 2 seconds for page to load
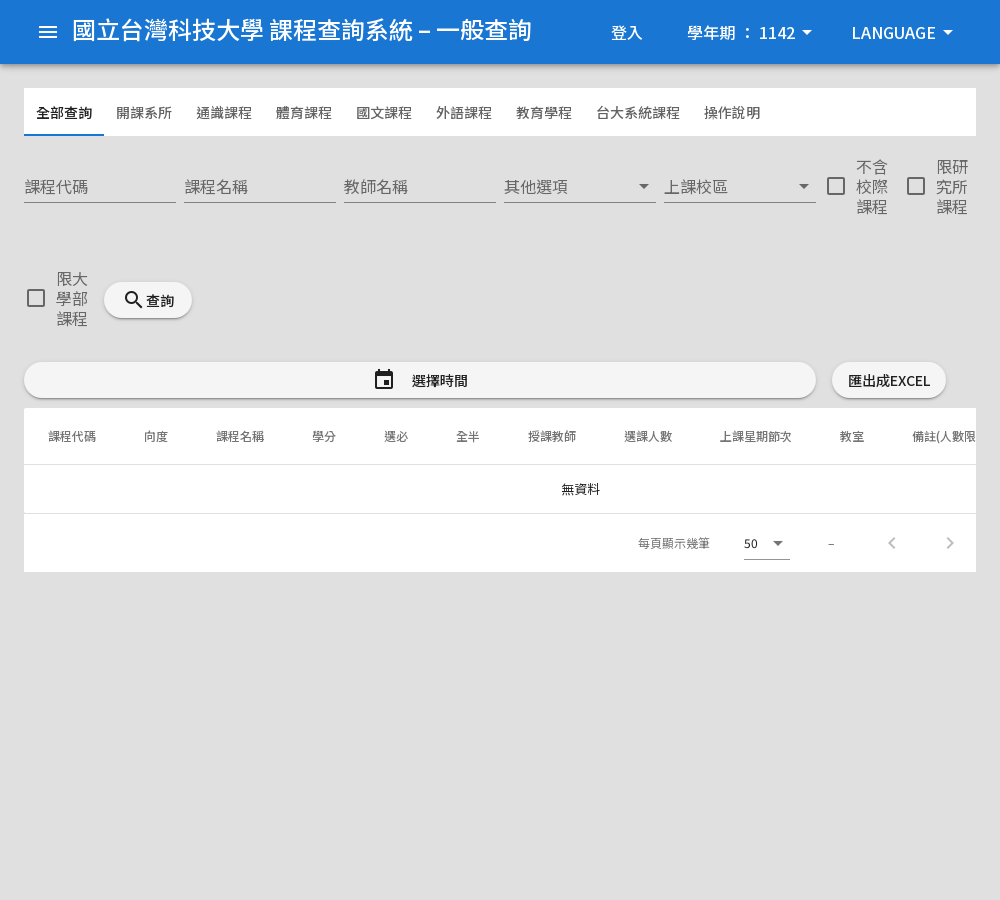

Clicked at coordinates (500, 400) to dismiss overlay at (500, 400)
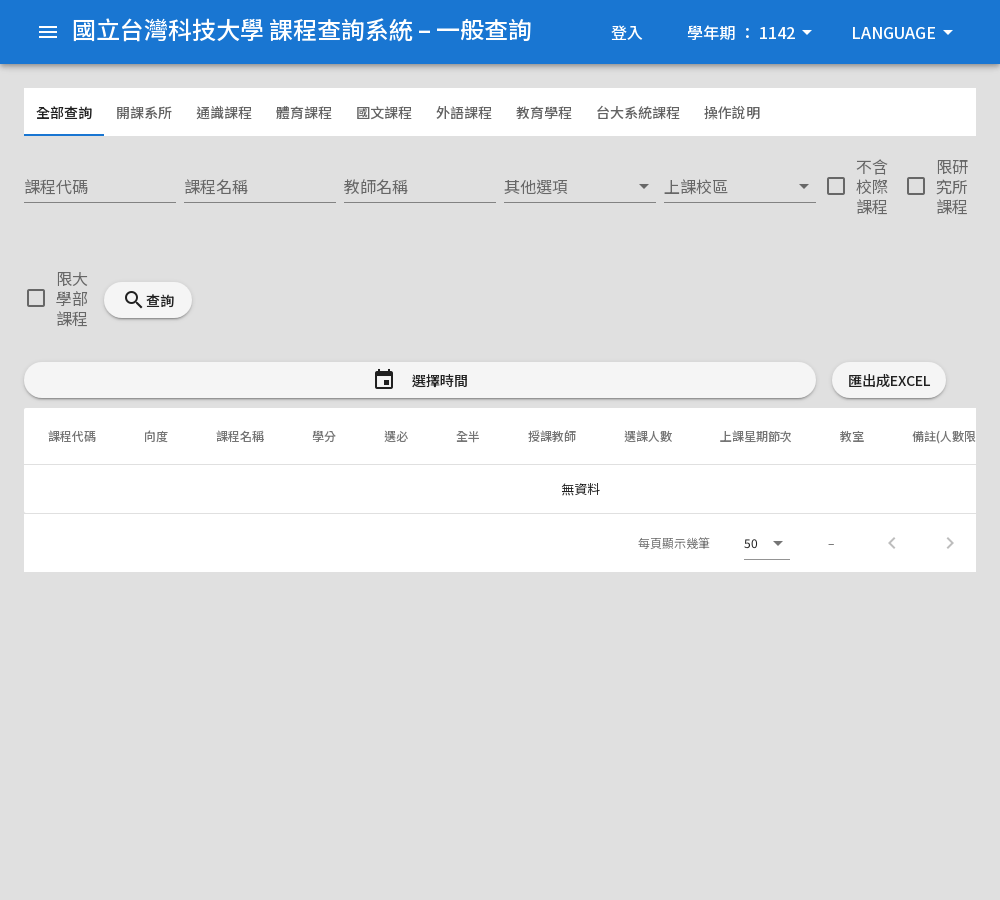

Waited 3 seconds for search input to be available
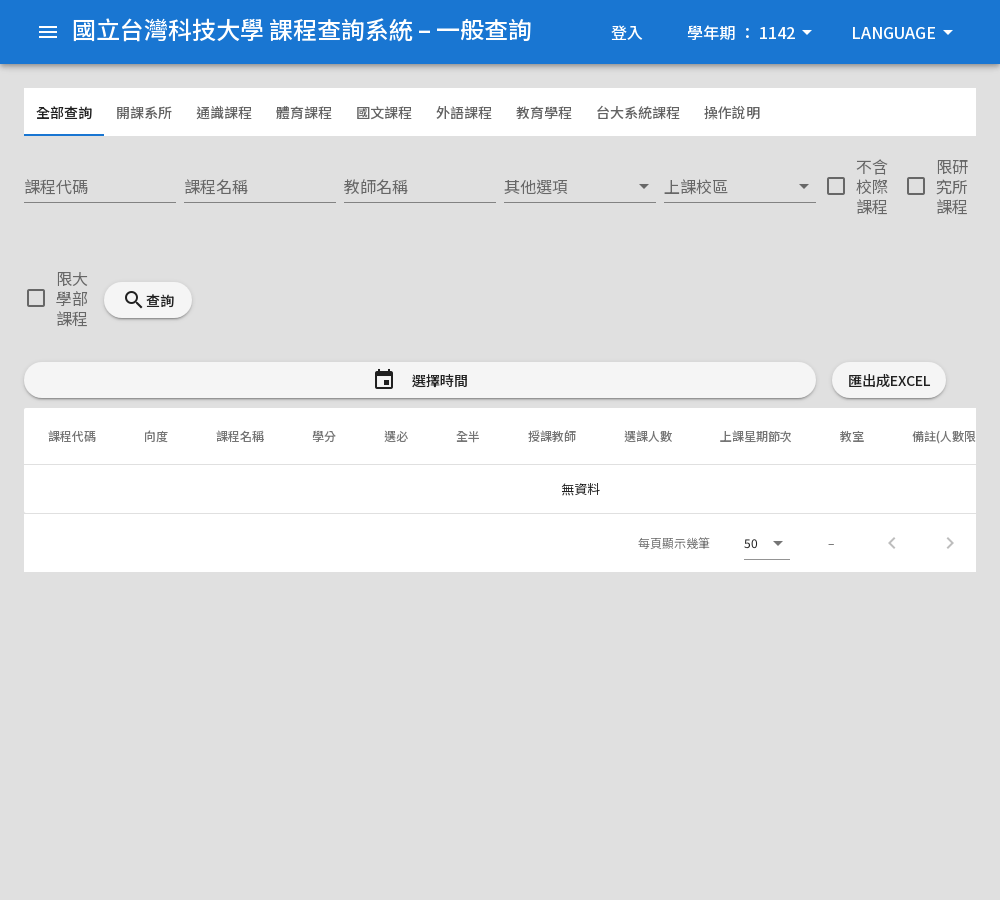

Entered 'python' in course name search field on input[aria-label="課程名稱"]
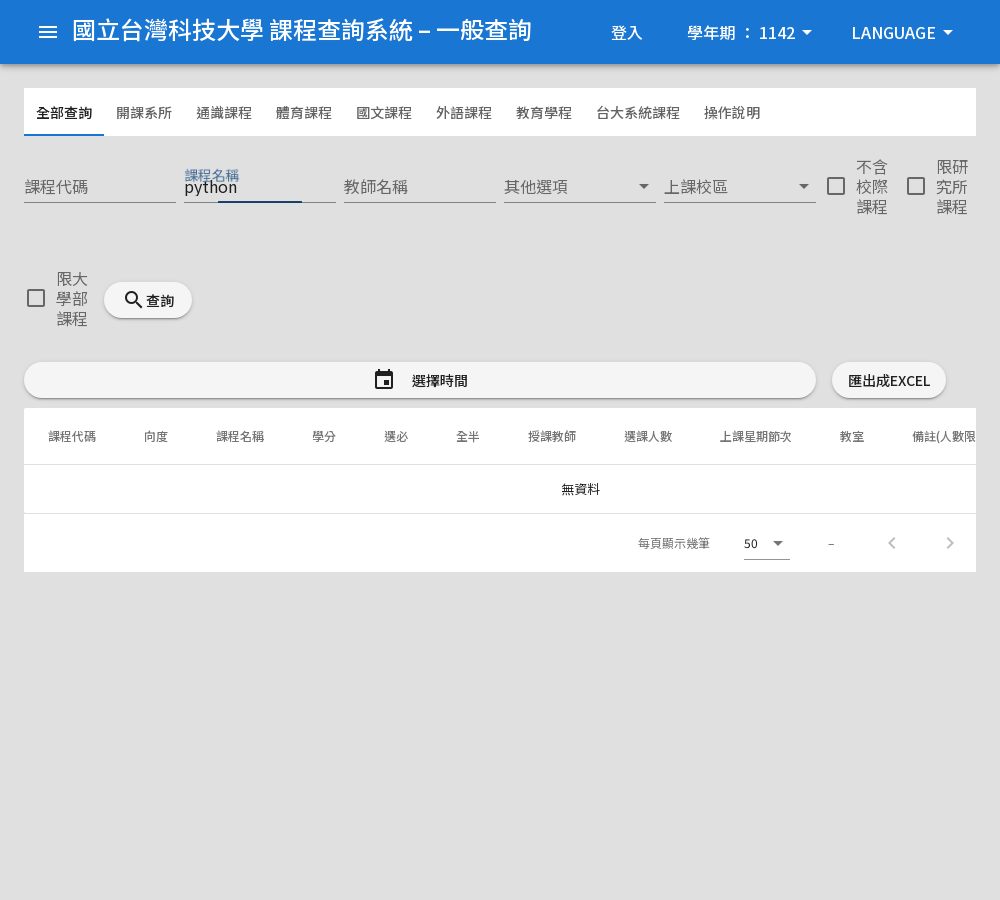

Submitted search by pressing Enter on input[aria-label="課程名稱"]
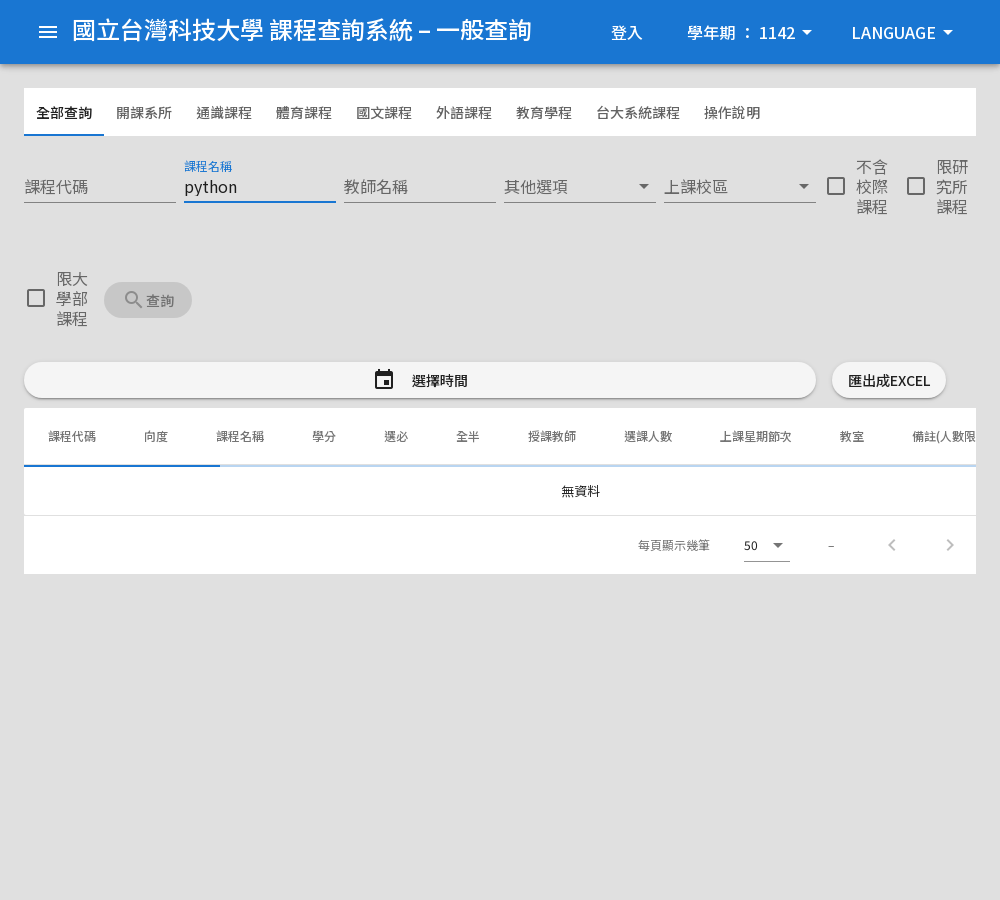

Search results table loaded successfully
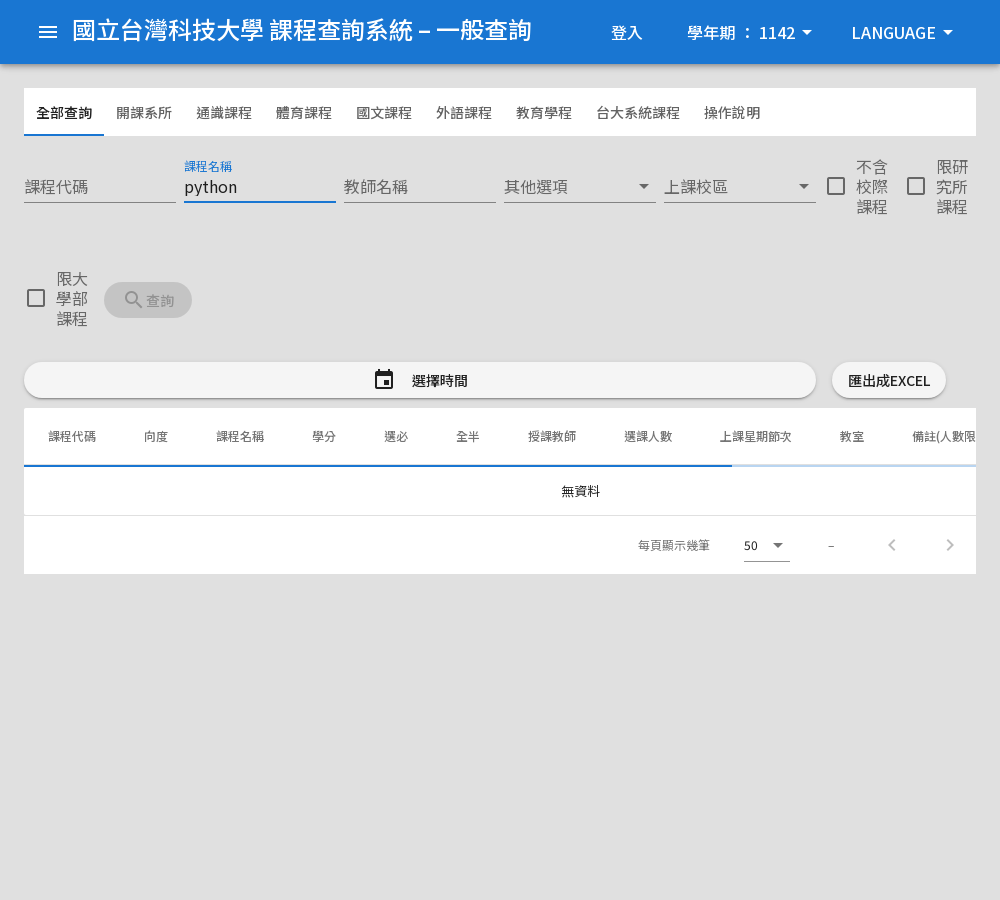

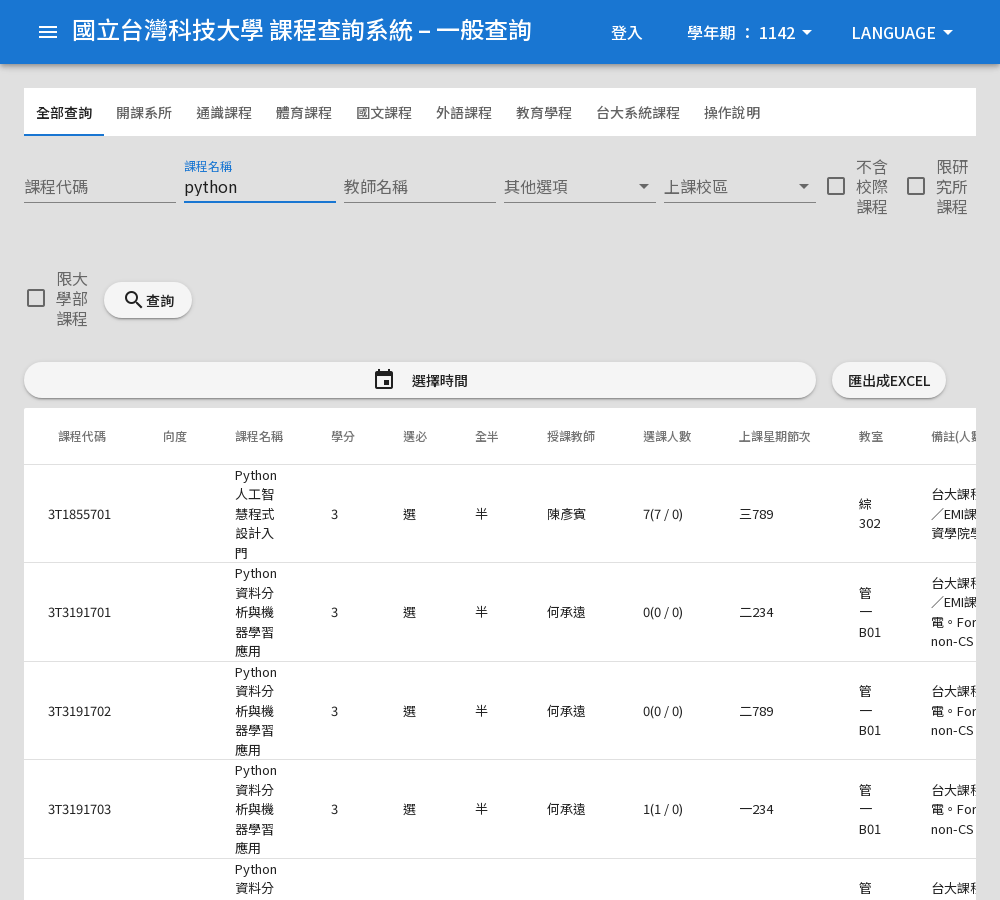